Tests various checkbox interactions including basic checkboxes, notifications, tri-state checkboxes, toggle switches, disabled state verification, and multi-select dropdown checkboxes

Starting URL: https://leafground.com/checkbox.xhtml

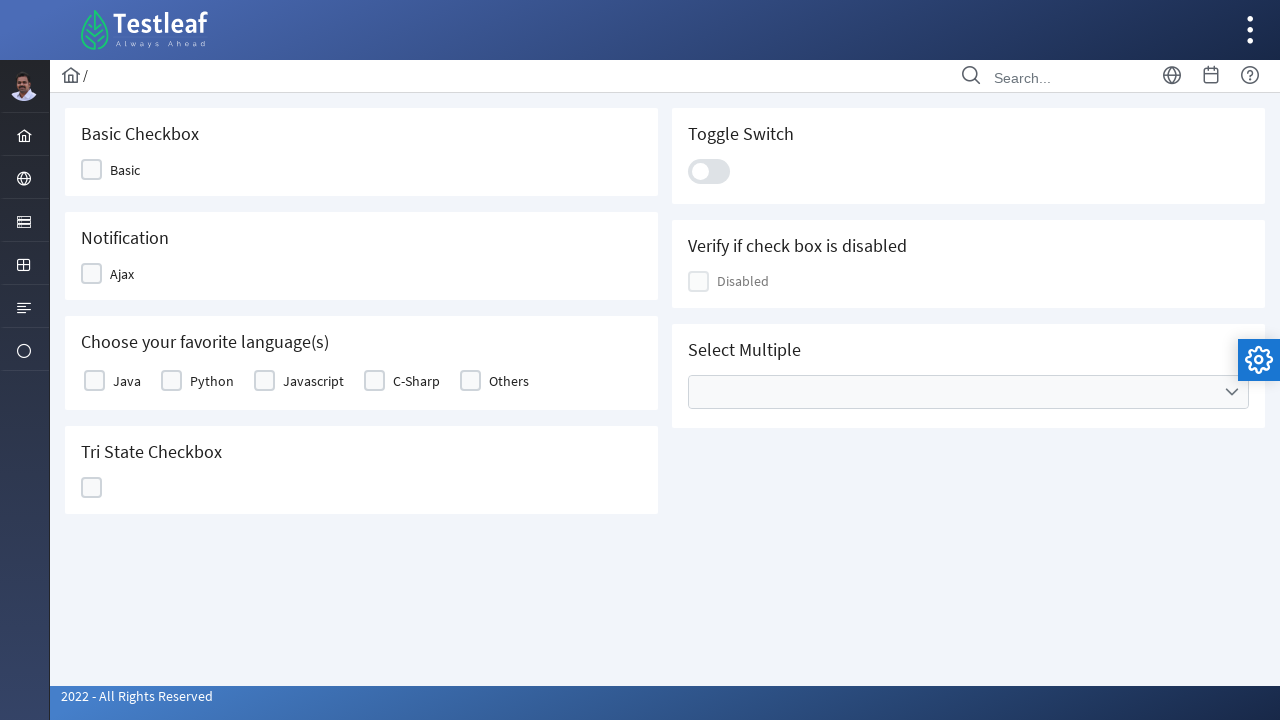

Clicked first basic checkbox at (92, 170) on (//div[contains(@class,'ui-selectbooleancheckbox')])[1]/div[2]
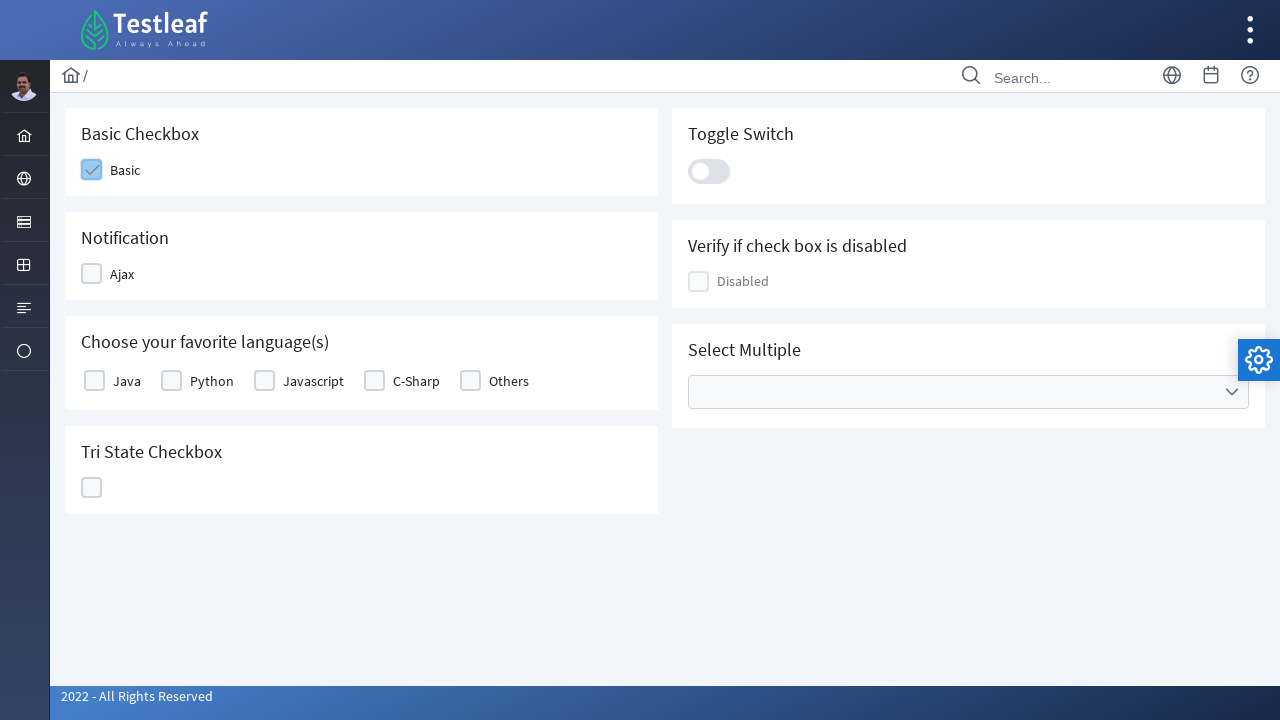

Clicked ajax checkbox to trigger notification at (92, 274) on (//div[contains(@class,'ui-selectbooleancheckbox')])[2]/div[2]
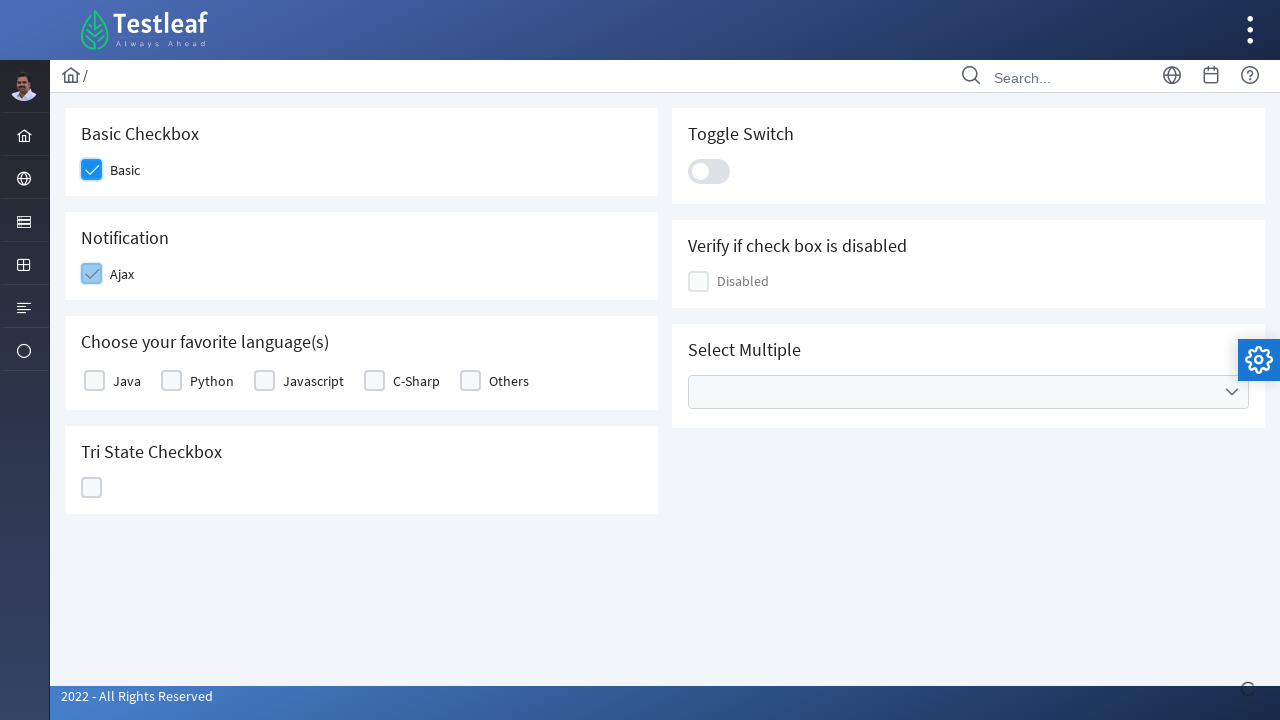

Notification appeared confirming checkbox checked
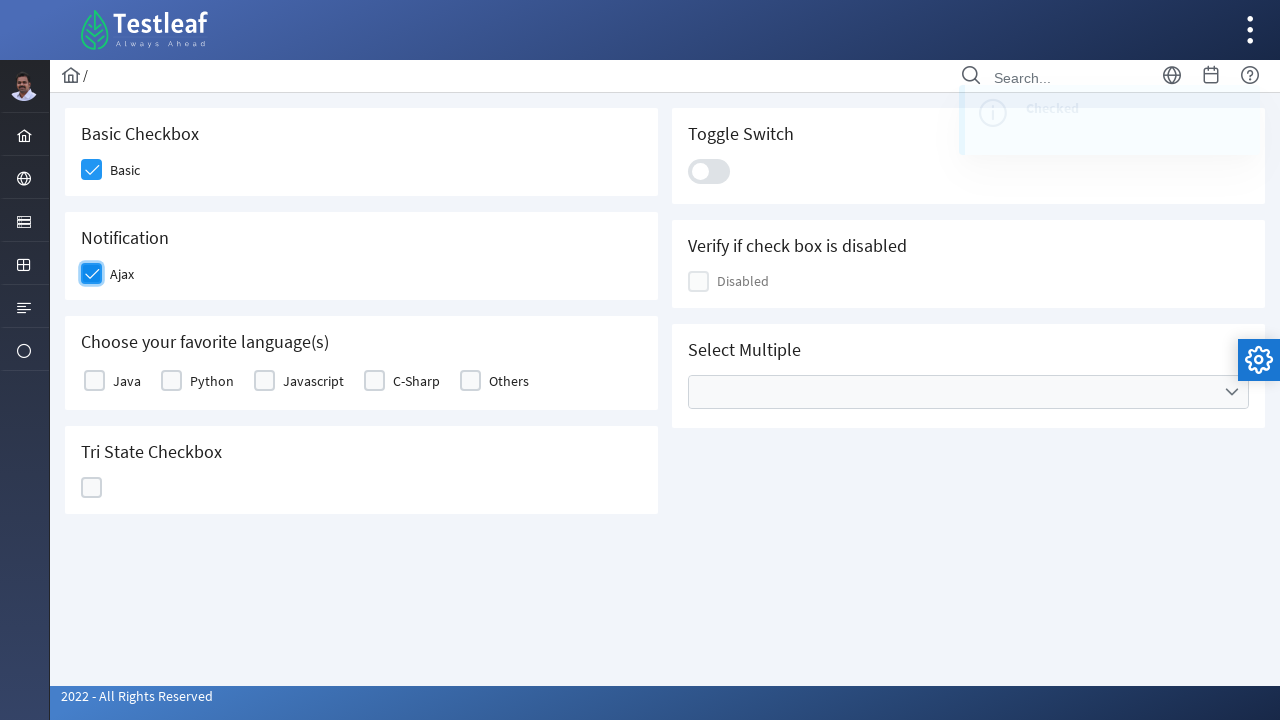

Clicked favorite language checkbox at (206, 381) on xpath=//table[@class='ui-selectmanycheckbox ui-widget']//td[2]
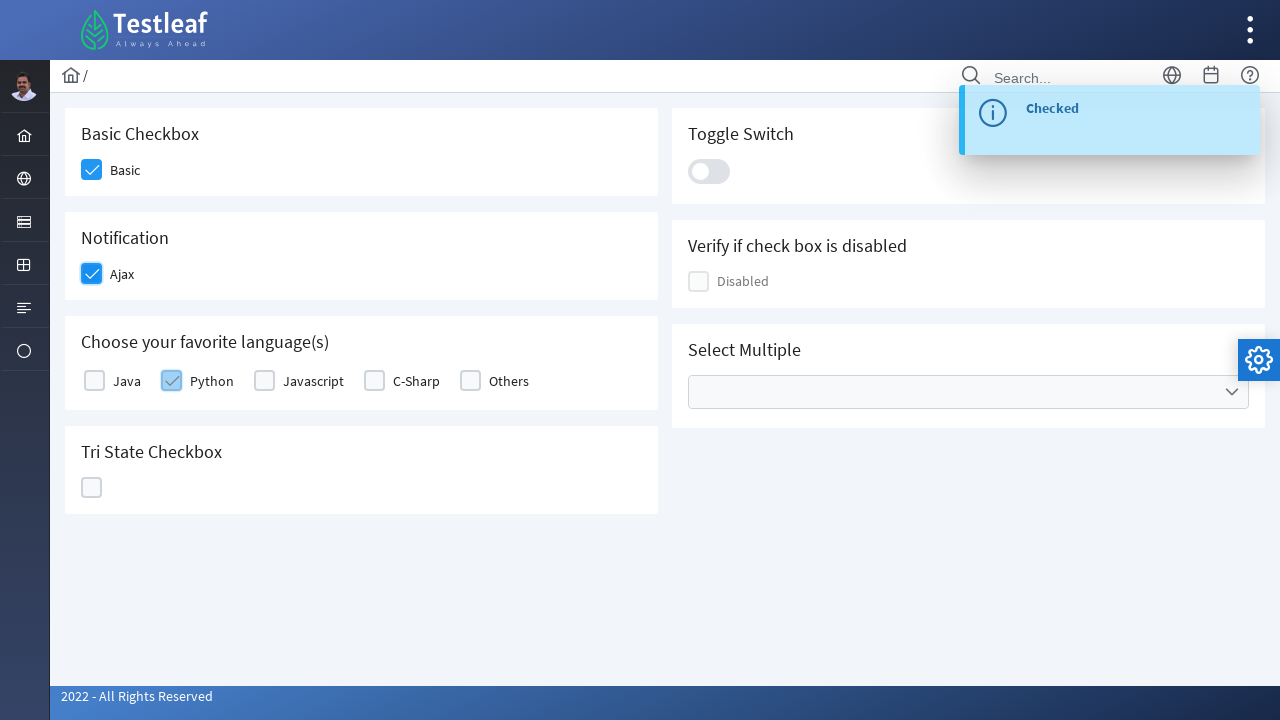

Clicked tri-state checkbox at (92, 488) on (//div[@class='ui-chkbox ui-widget'])[6]
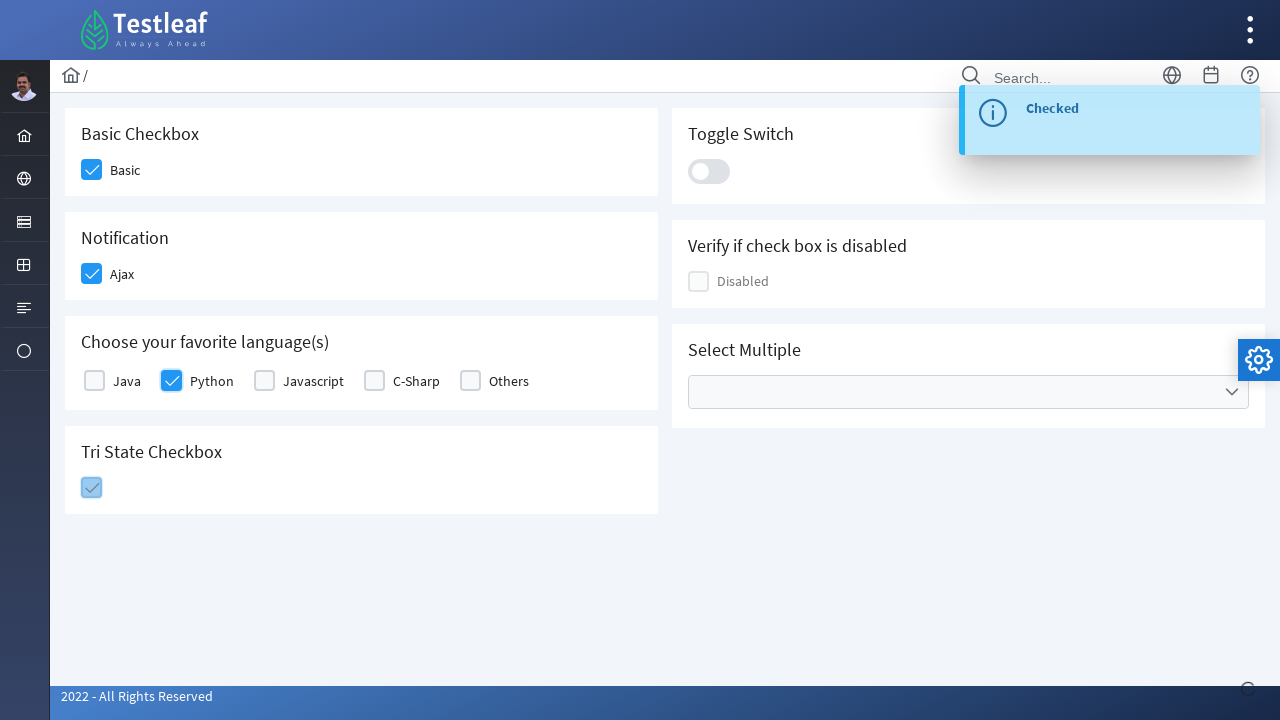

Clicked toggle switch at (709, 171) on .ui-toggleswitch-slider
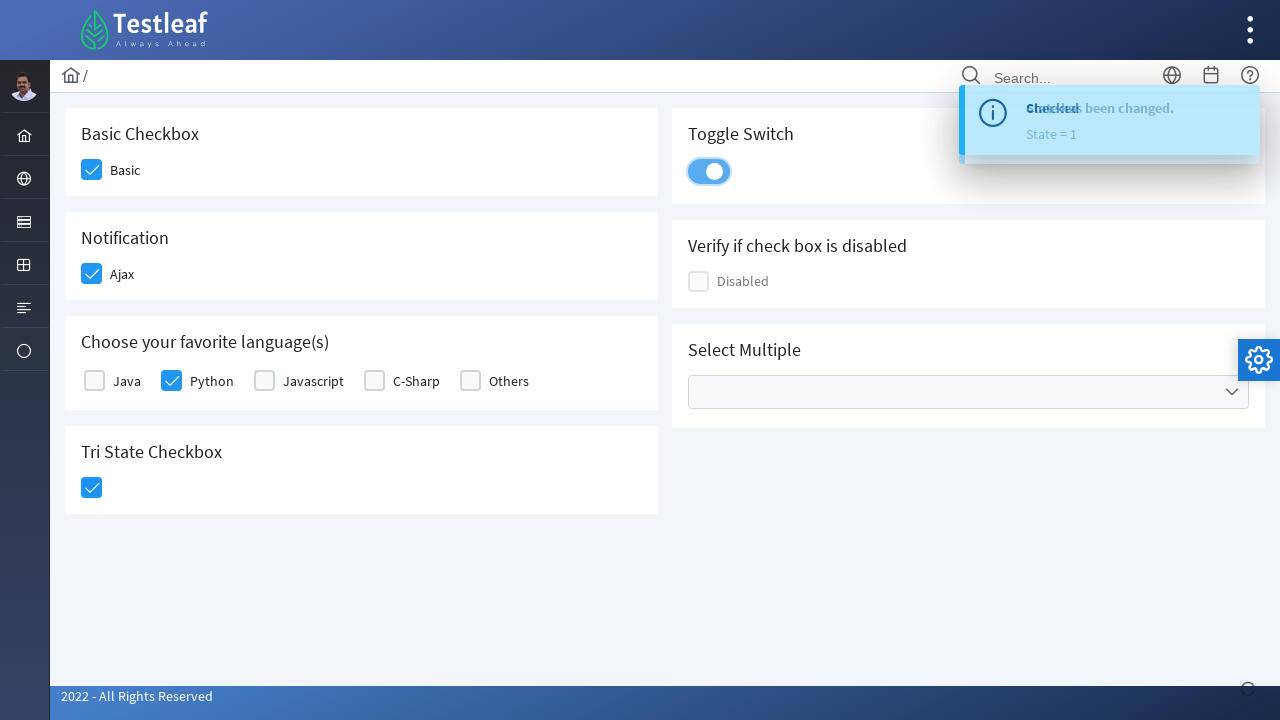

Toggle switch confirmation notification appeared
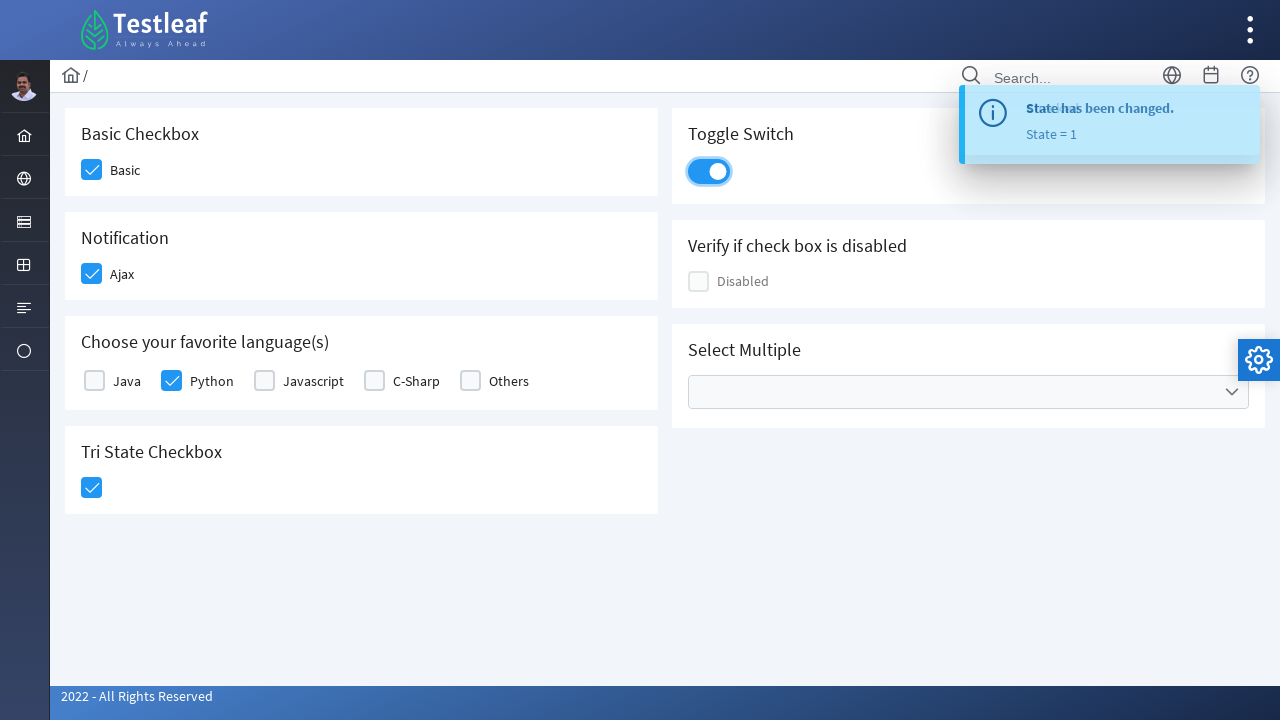

Opened multi-select dropdown menu at (968, 392) on xpath=//div[contains(@class,'ui-selectcheckboxmenu-multiple')]
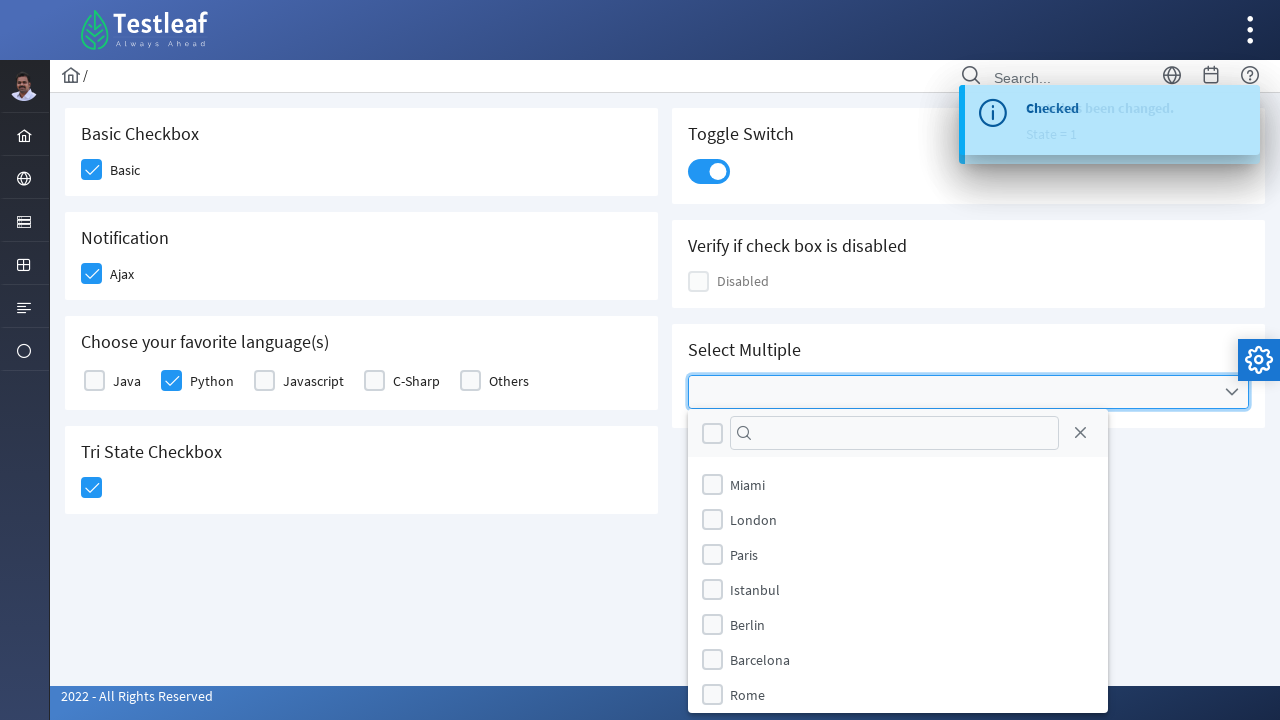

Selected 2nd item from multi-select dropdown at (712, 519) on (//*[contains(@class,'selectcheckboxmenu-unchecked')])//div[2] >> nth=1
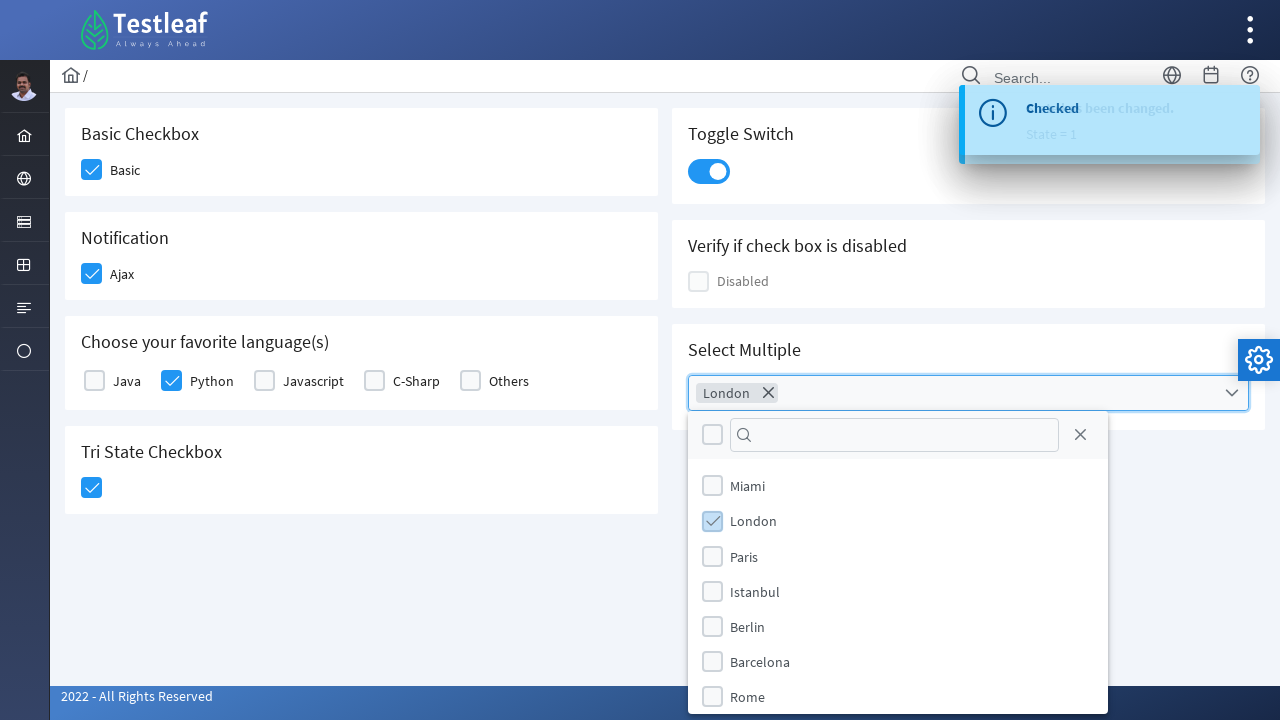

Selected 4th item from multi-select dropdown at (712, 626) on (//*[contains(@class,'selectcheckboxmenu-unchecked')])//div[2] >> nth=3
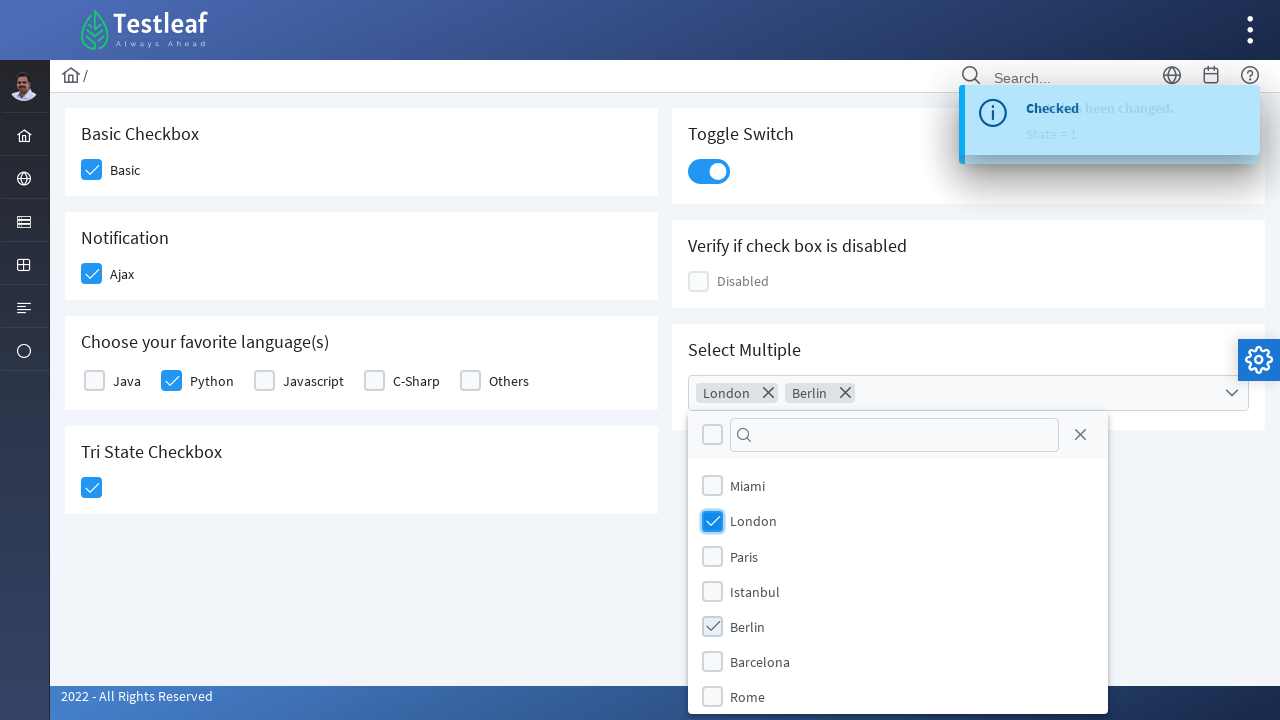

Closed multi-select dropdown menu at (968, 393) on xpath=//div[contains(@class,'ui-selectcheckboxmenu-multiple')]
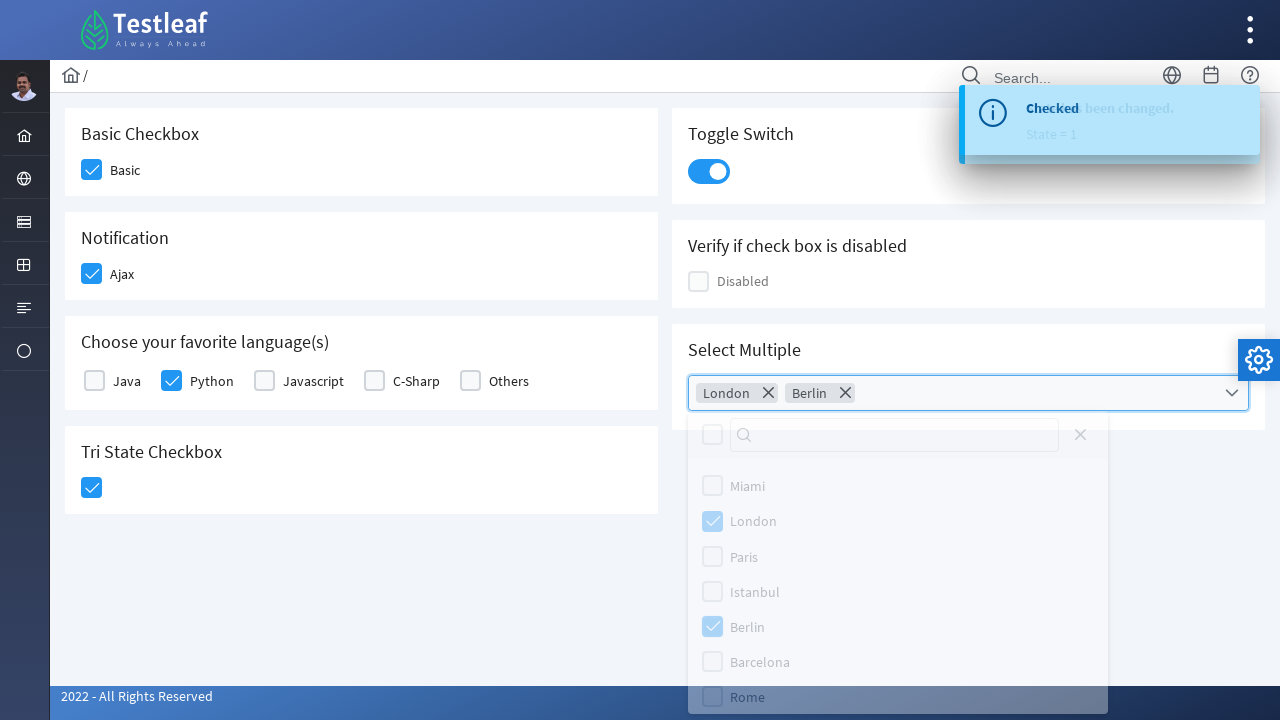

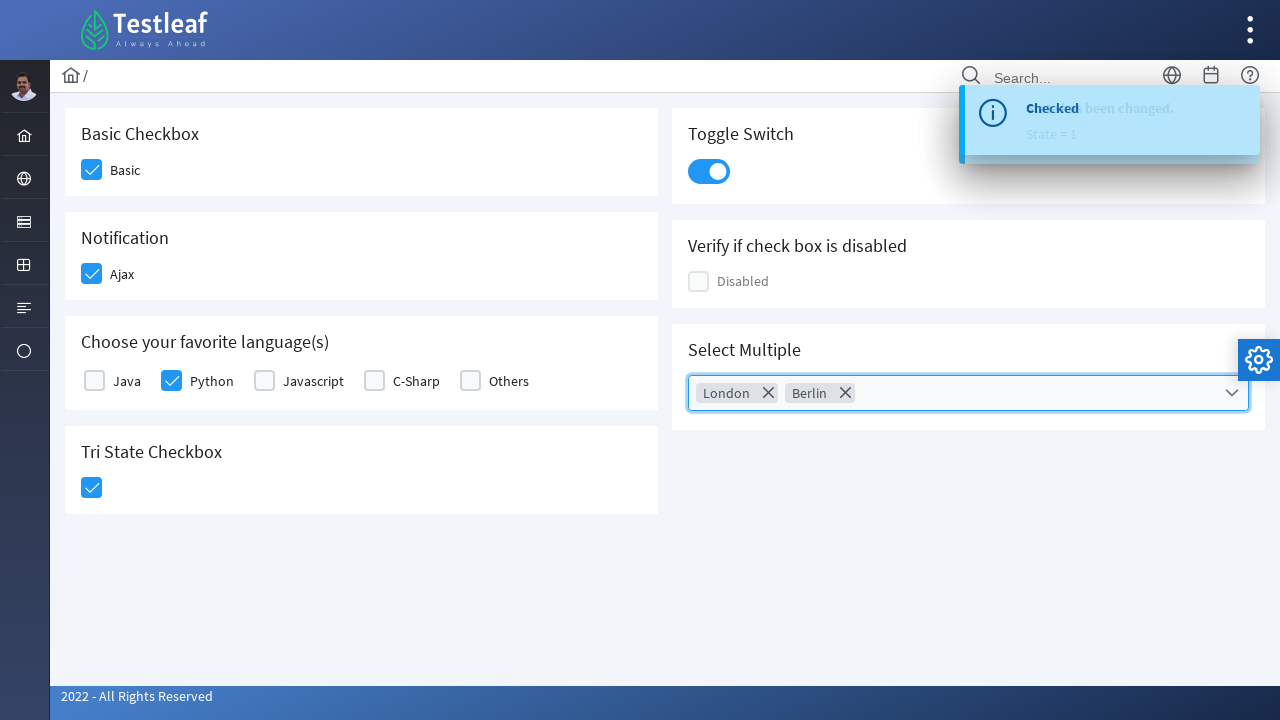